Tests that edits are saved when the edit field loses focus (blur event)

Starting URL: https://demo.playwright.dev/todomvc

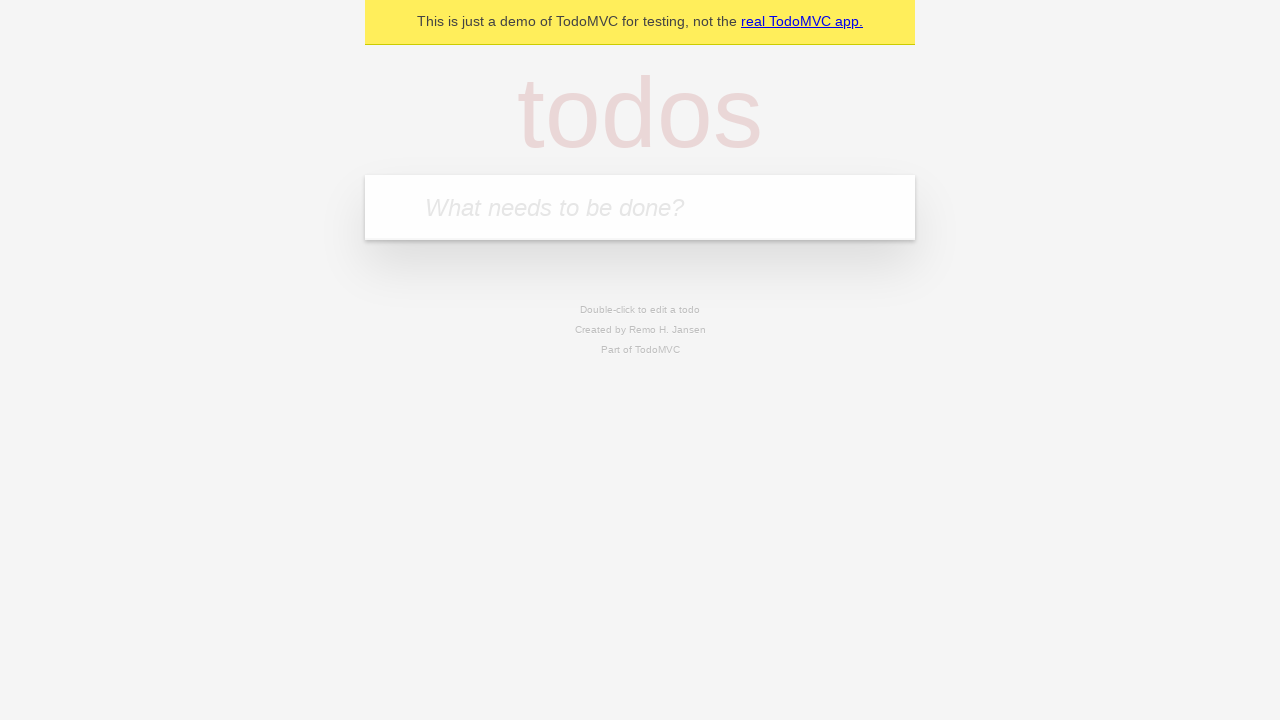

Filled todo input with 'buy some cheese' on internal:attr=[placeholder="What needs to be done?"i]
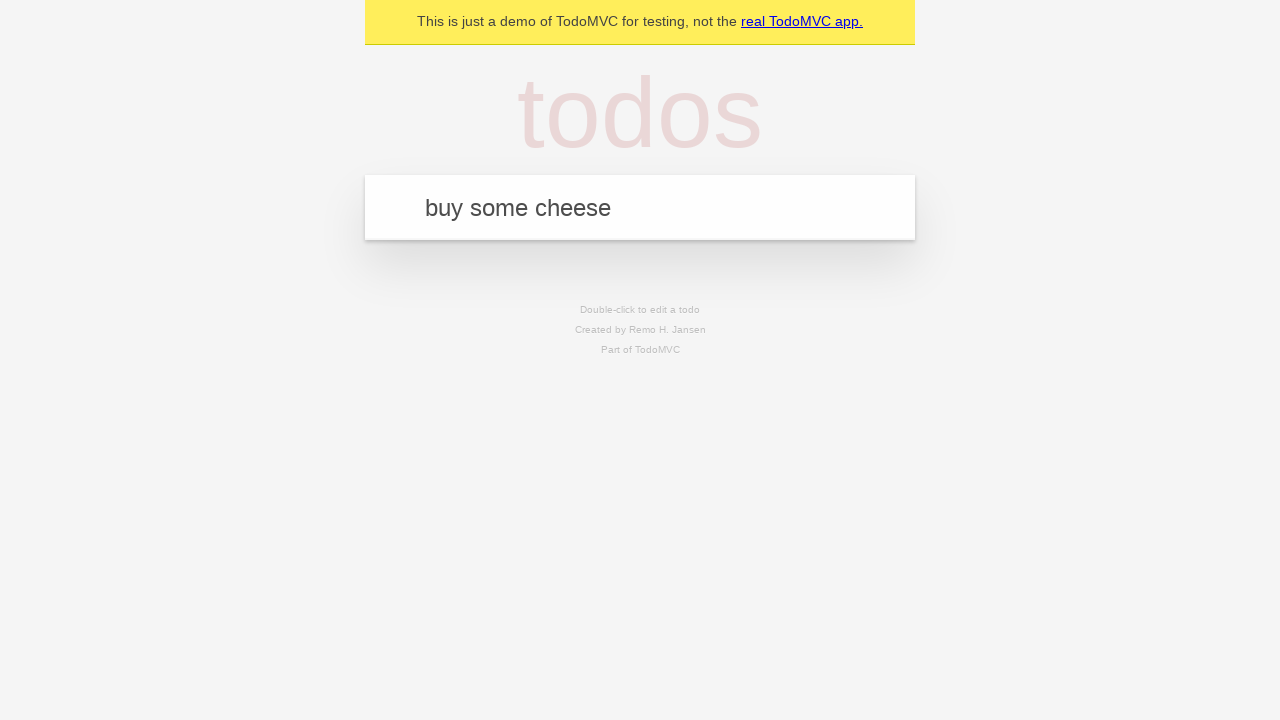

Pressed Enter to create first todo on internal:attr=[placeholder="What needs to be done?"i]
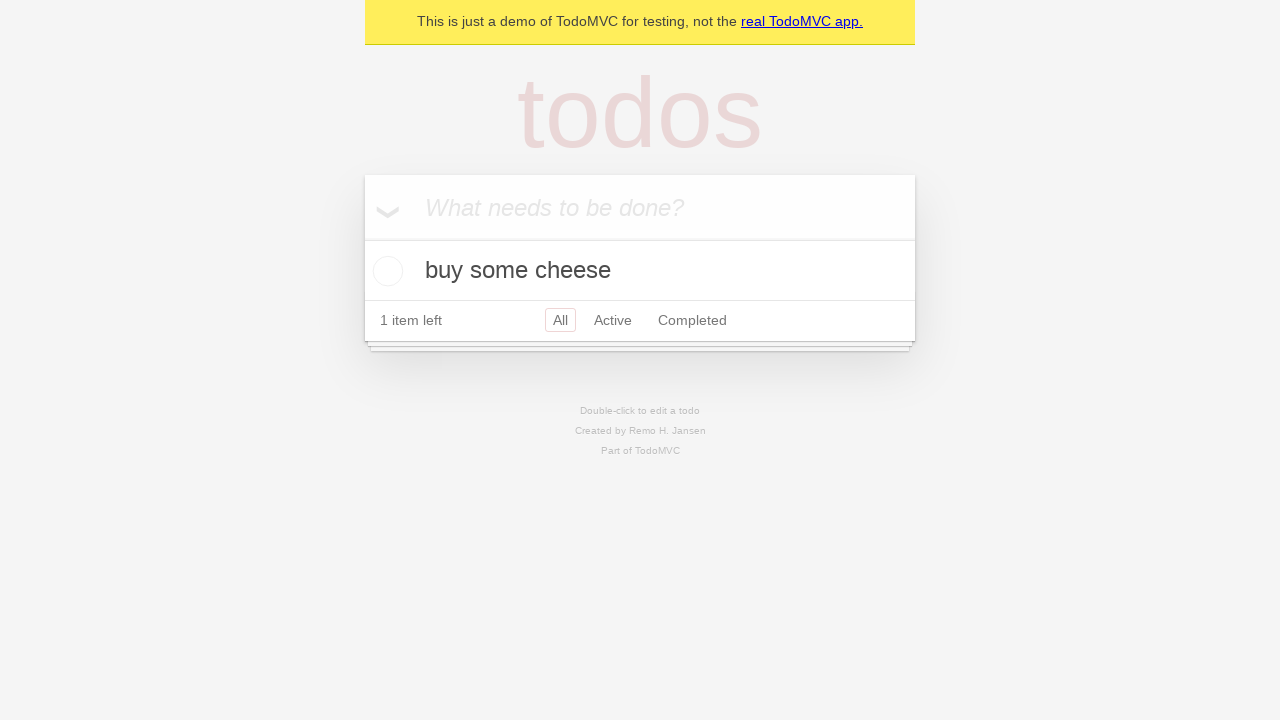

Filled todo input with 'feed the cat' on internal:attr=[placeholder="What needs to be done?"i]
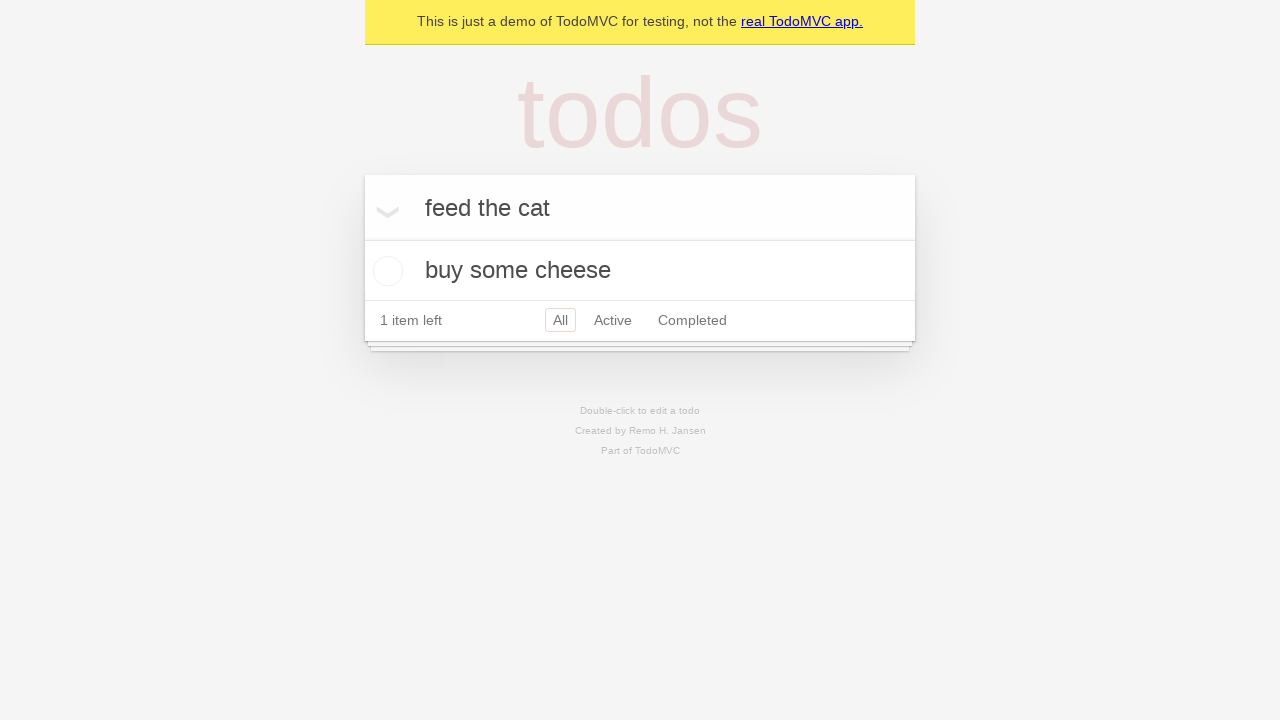

Pressed Enter to create second todo on internal:attr=[placeholder="What needs to be done?"i]
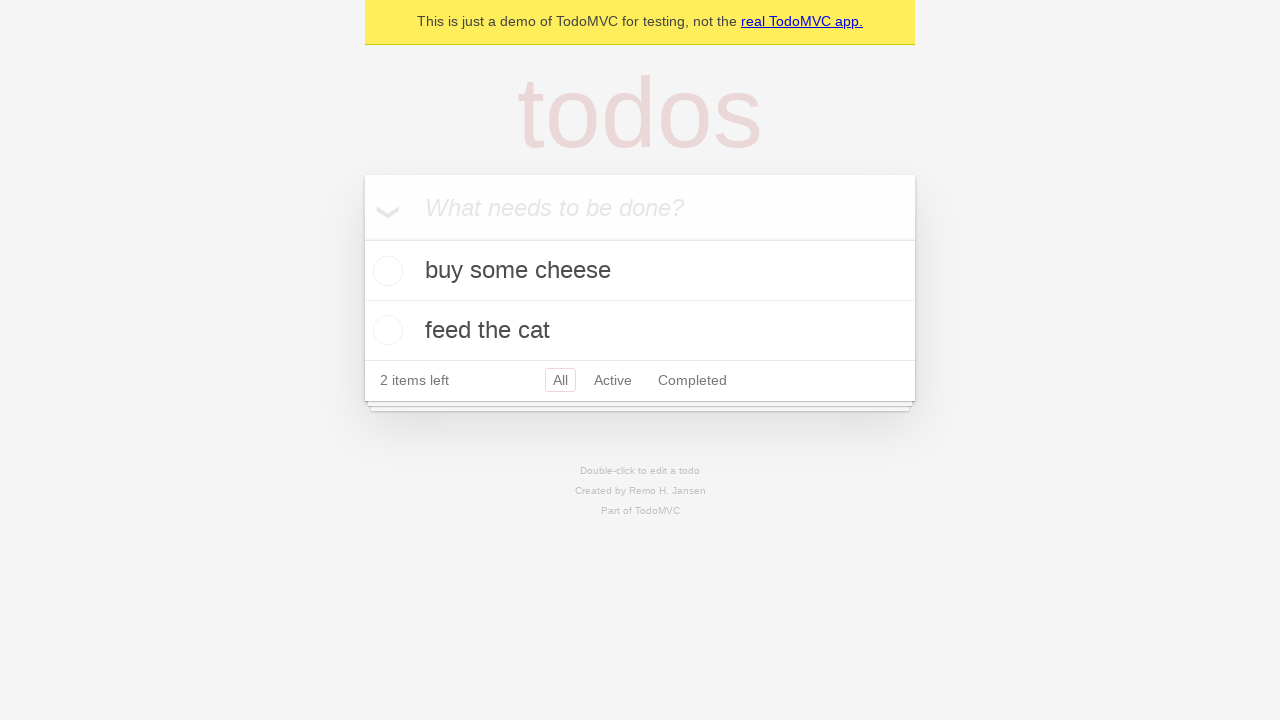

Filled todo input with 'book a doctors appointment' on internal:attr=[placeholder="What needs to be done?"i]
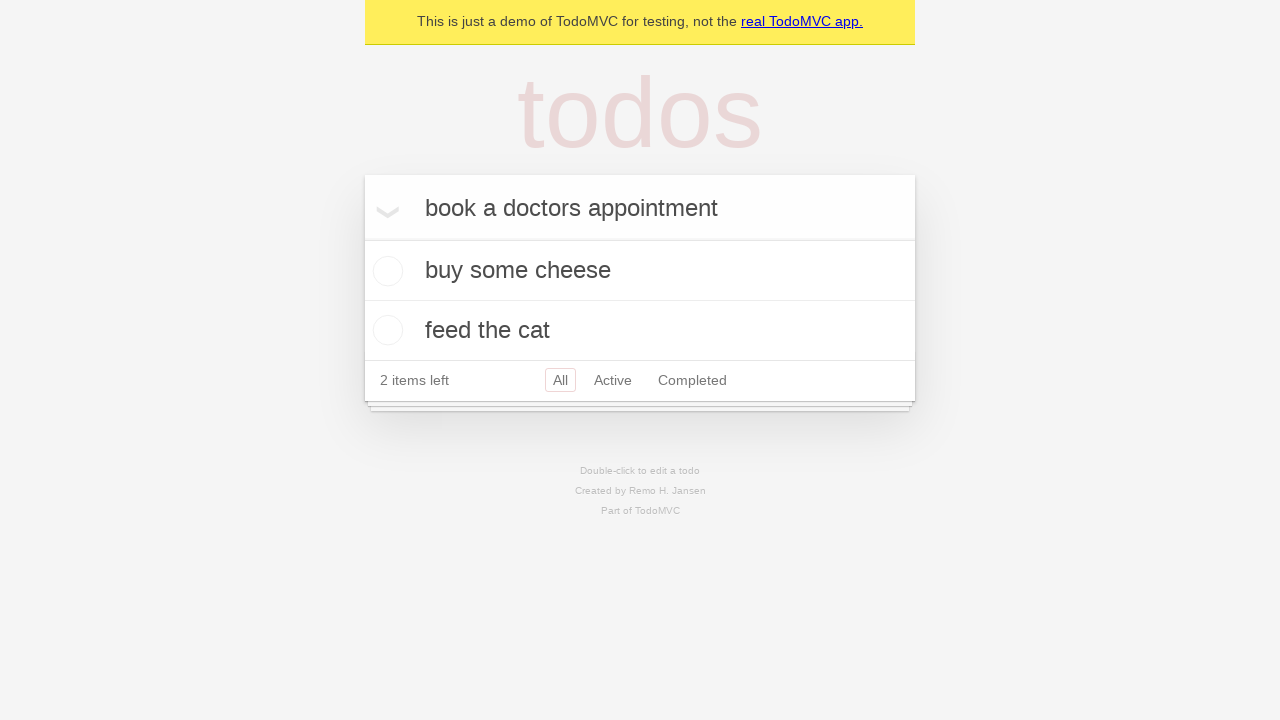

Pressed Enter to create third todo on internal:attr=[placeholder="What needs to be done?"i]
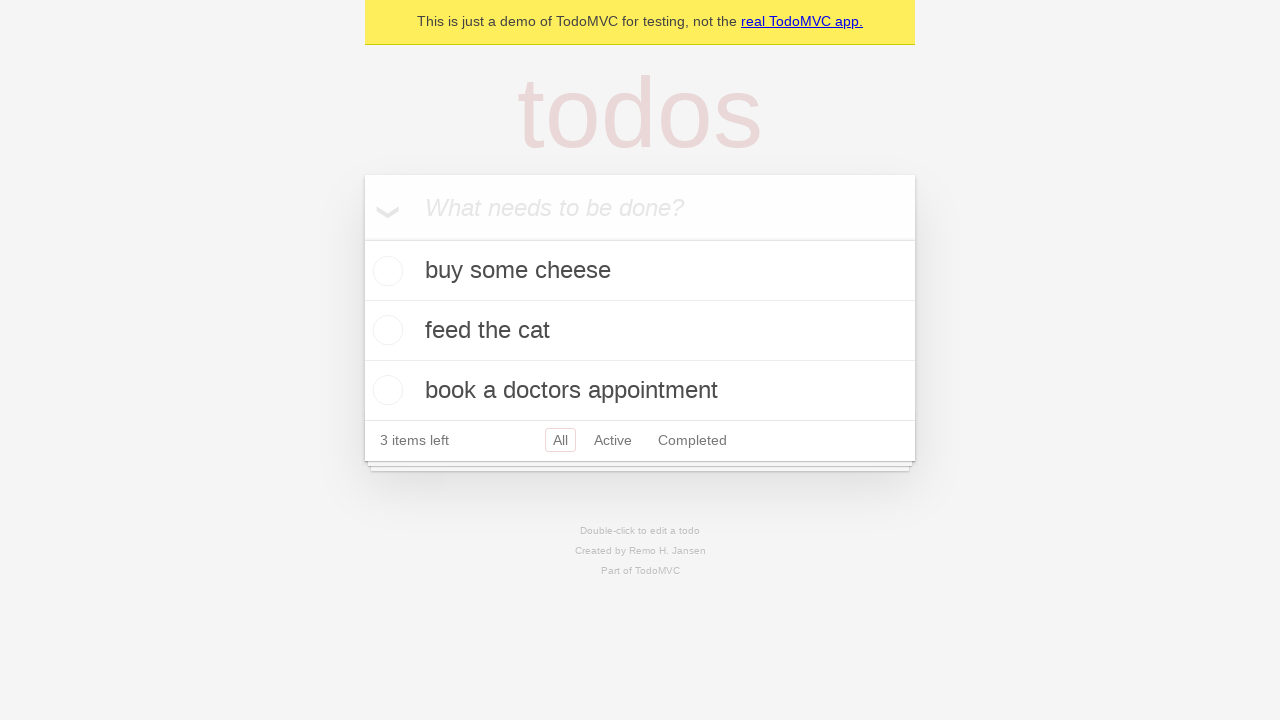

Double-clicked second todo item to enter edit mode at (640, 331) on internal:testid=[data-testid="todo-item"s] >> nth=1
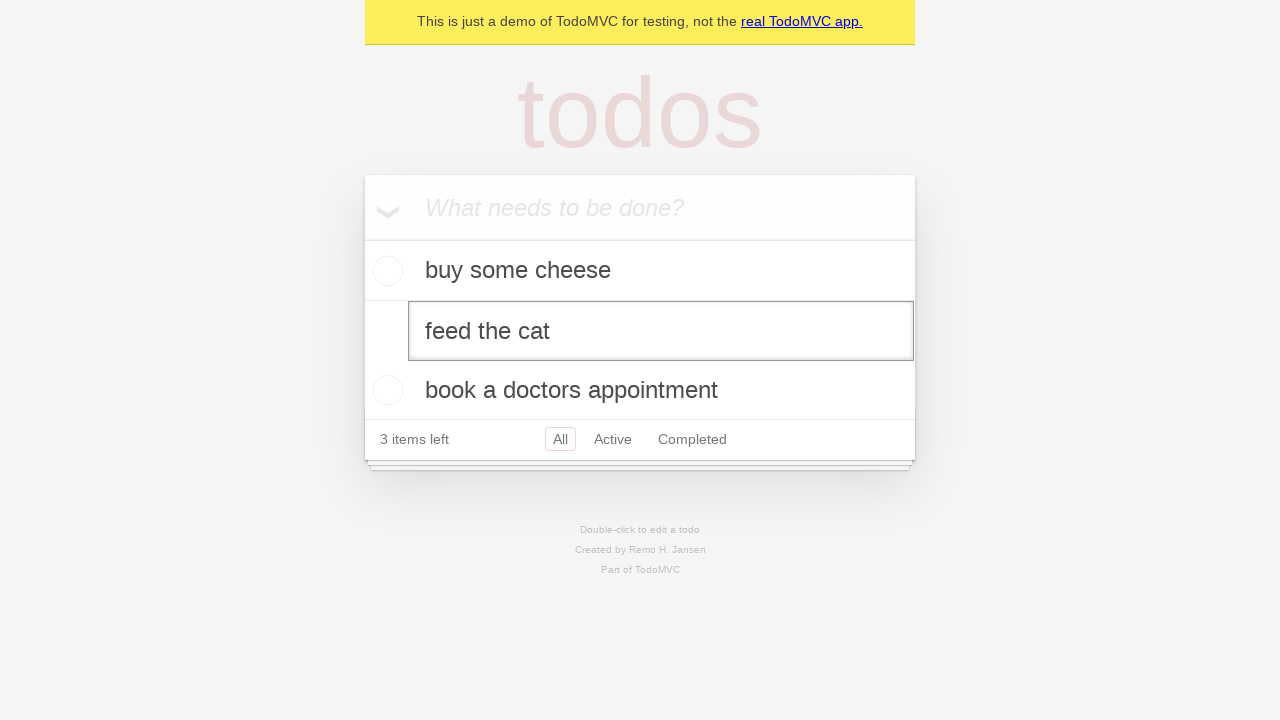

Changed todo text to 'buy some sausages' on internal:testid=[data-testid="todo-item"s] >> nth=1 >> internal:role=textbox[nam
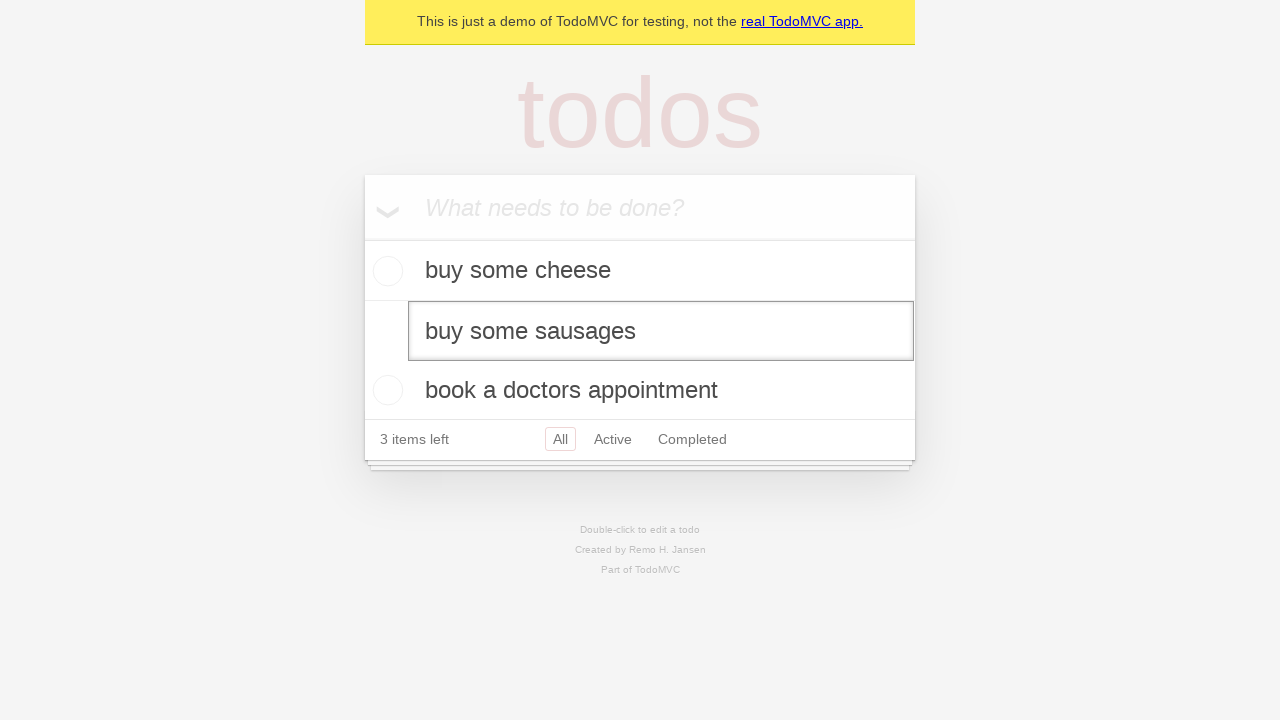

Dispatched blur event to save edits
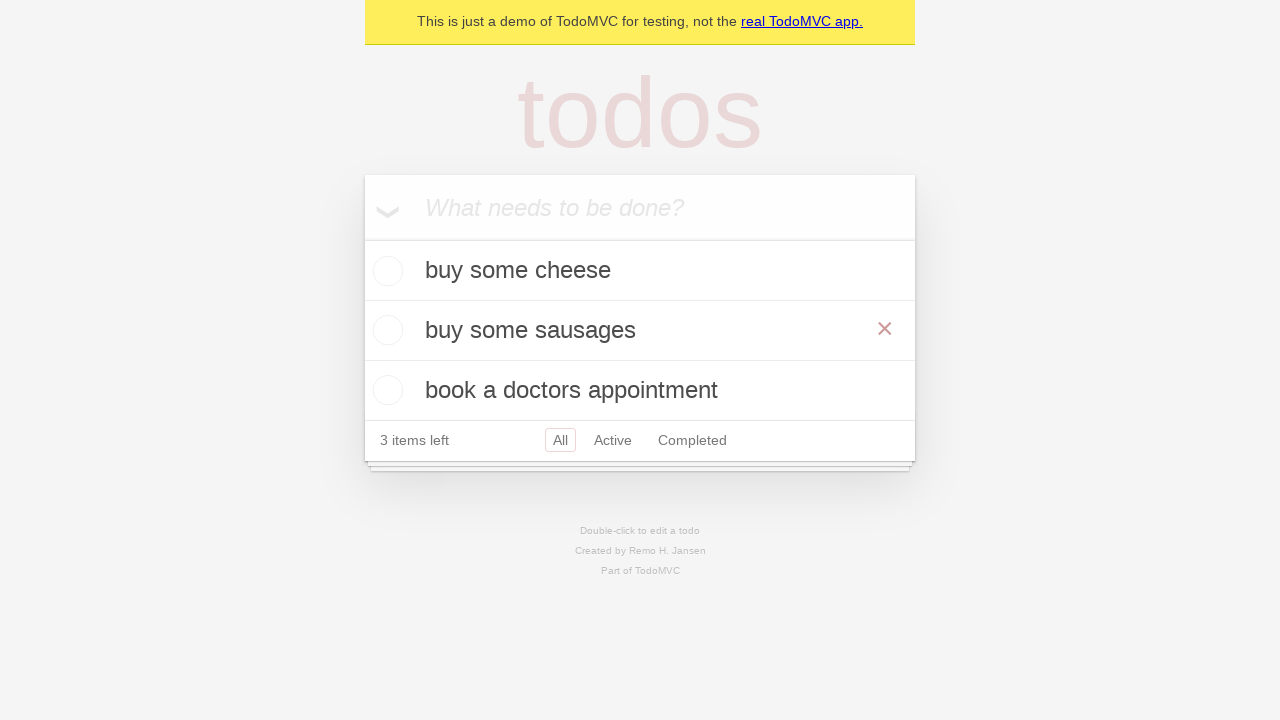

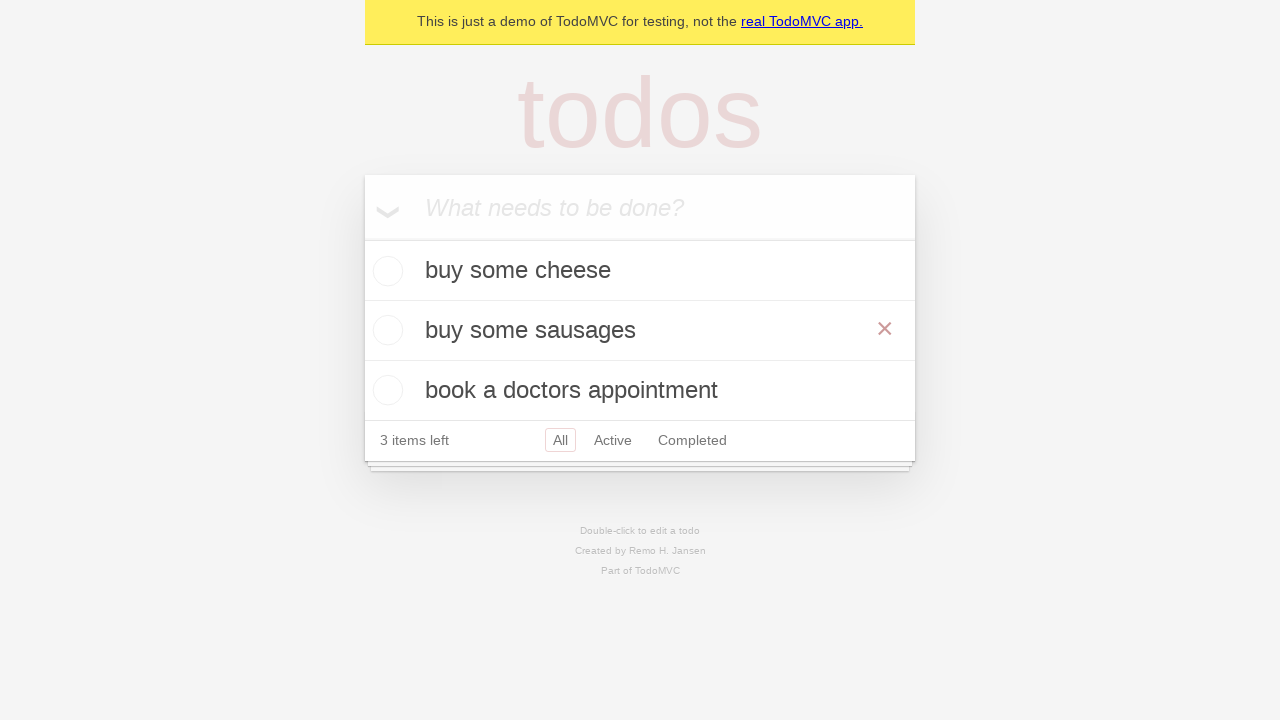